Tests entering text into a JavaScript prompt dialog and verifying it was accepted

Starting URL: https://the-internet.herokuapp.com/javascript_alerts

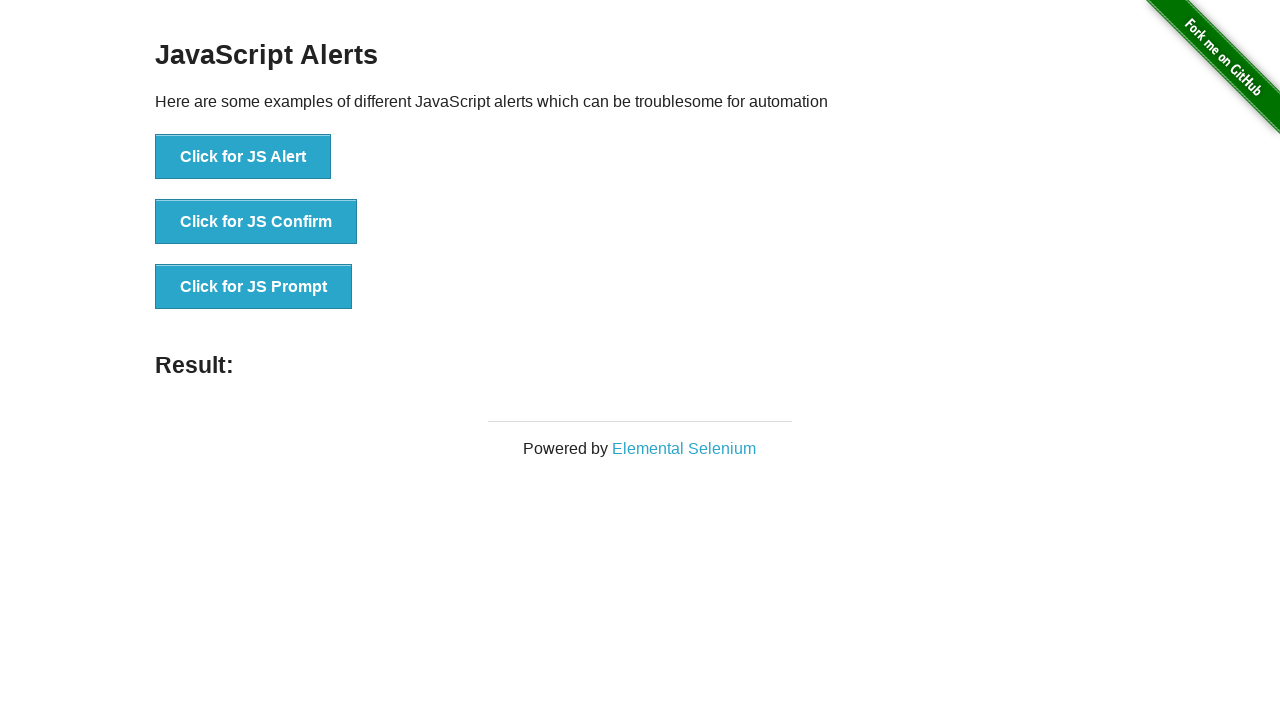

Set up dialog handler to accept prompt with text 'AYSE TURHAN'
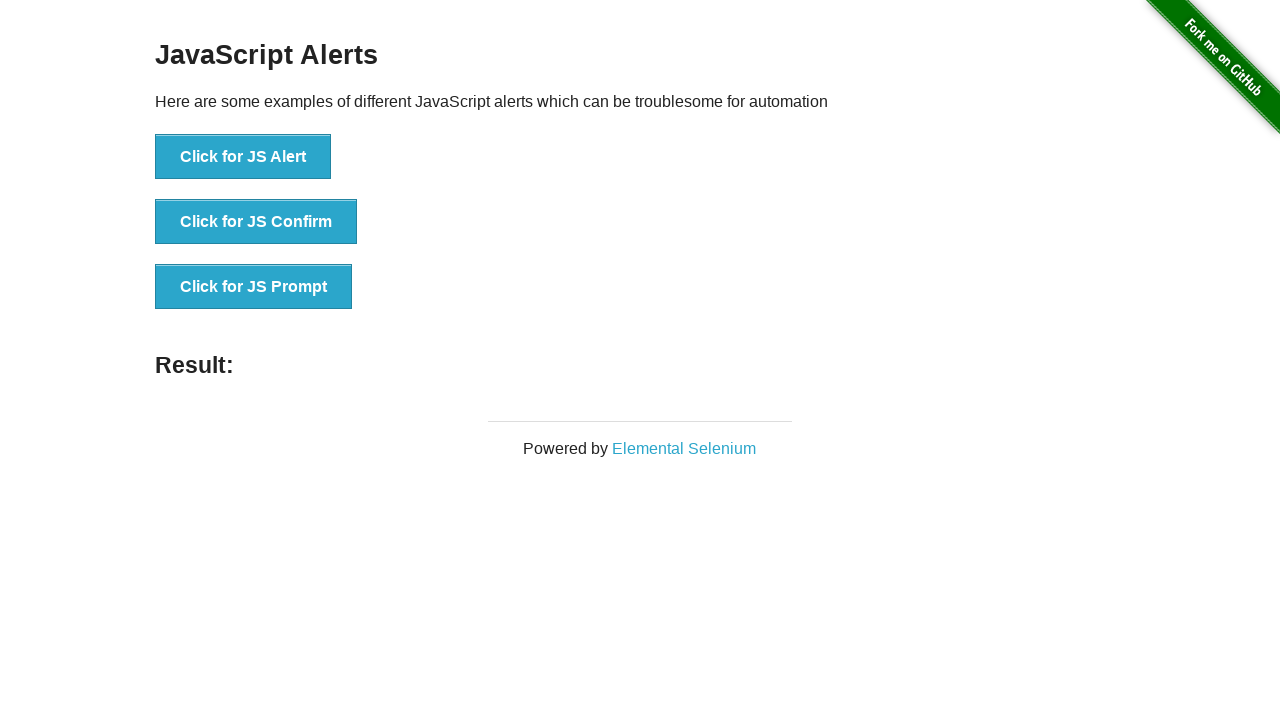

Clicked button to trigger JavaScript prompt dialog at (254, 287) on button[onclick='jsPrompt()']
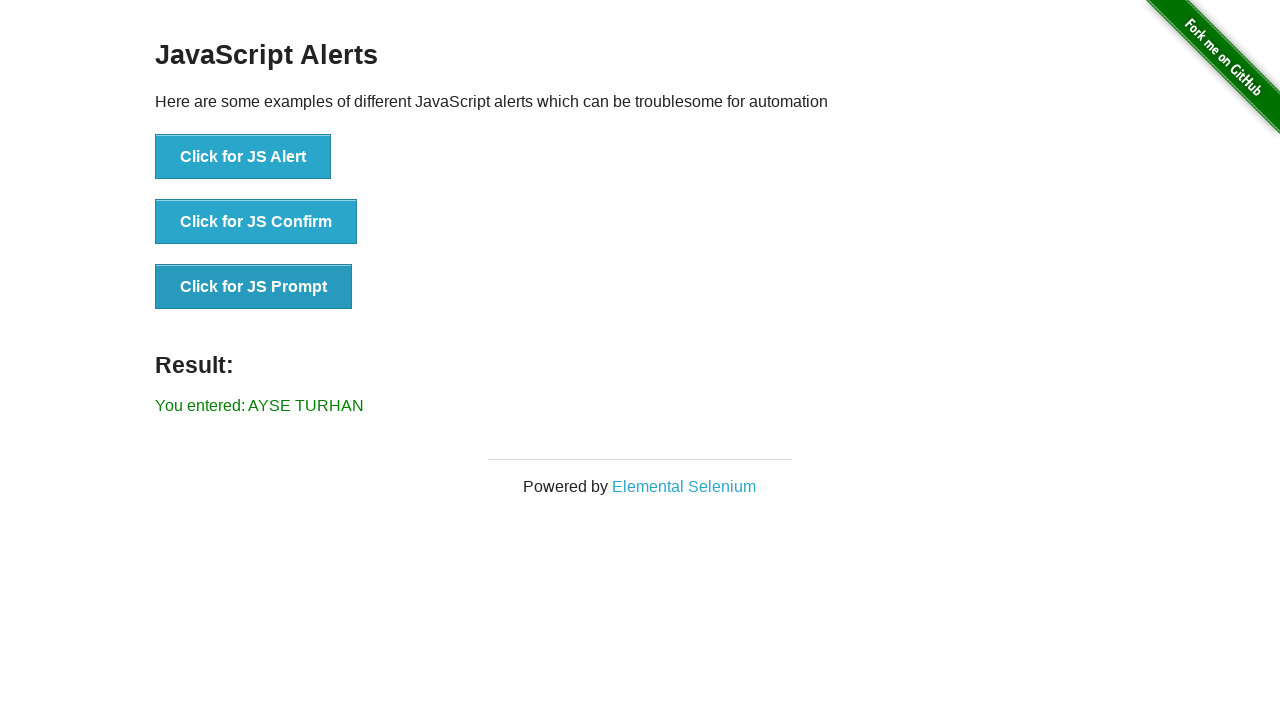

Verified that entered text 'AYSE TURHAN' appears in the result
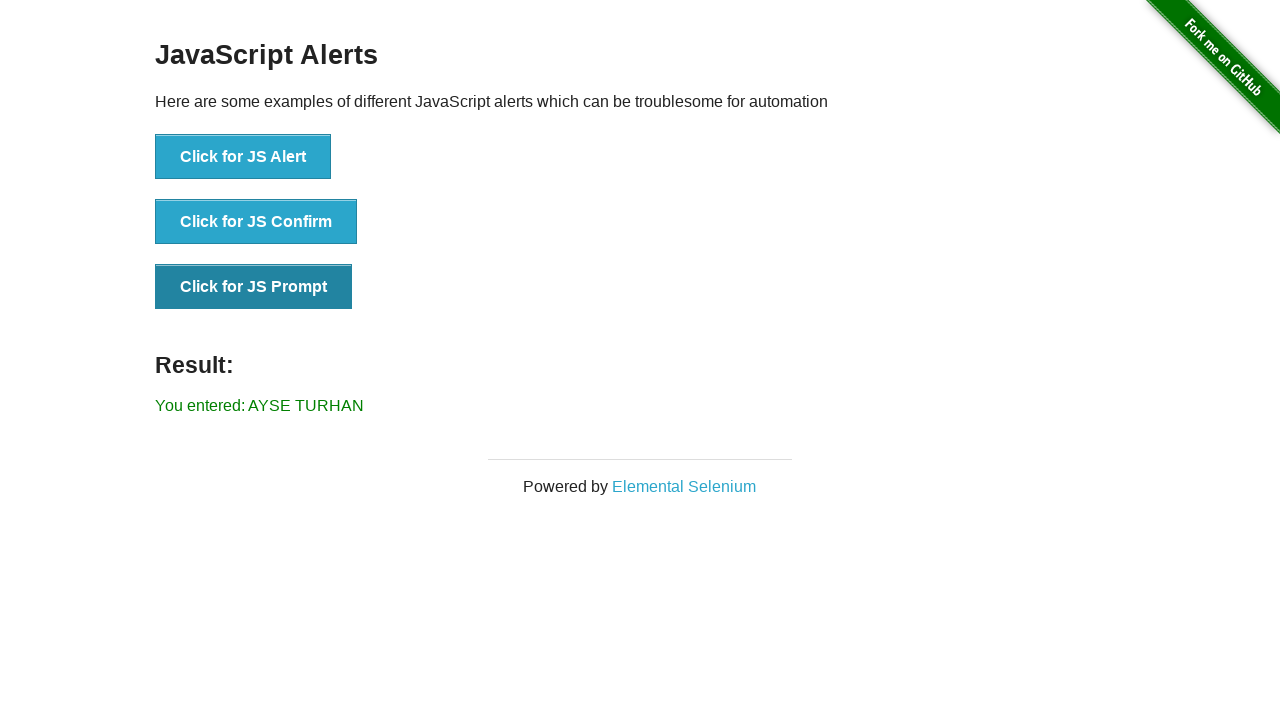

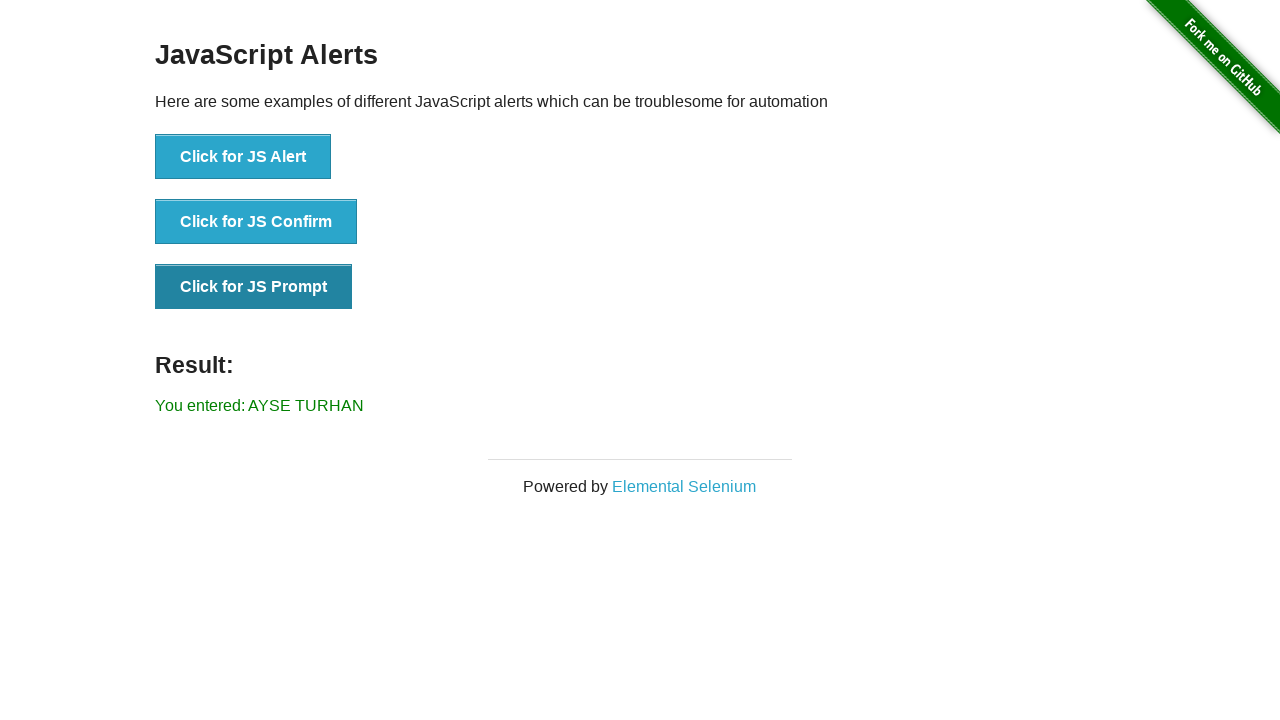